Tests the GreenKart shopping flow by adding specific vegetable items (Pomegranate, Cauliflower, Brinjal) to the cart, applying a promo code, and placing an order.

Starting URL: https://rahulshettyacademy.com/seleniumPractise/

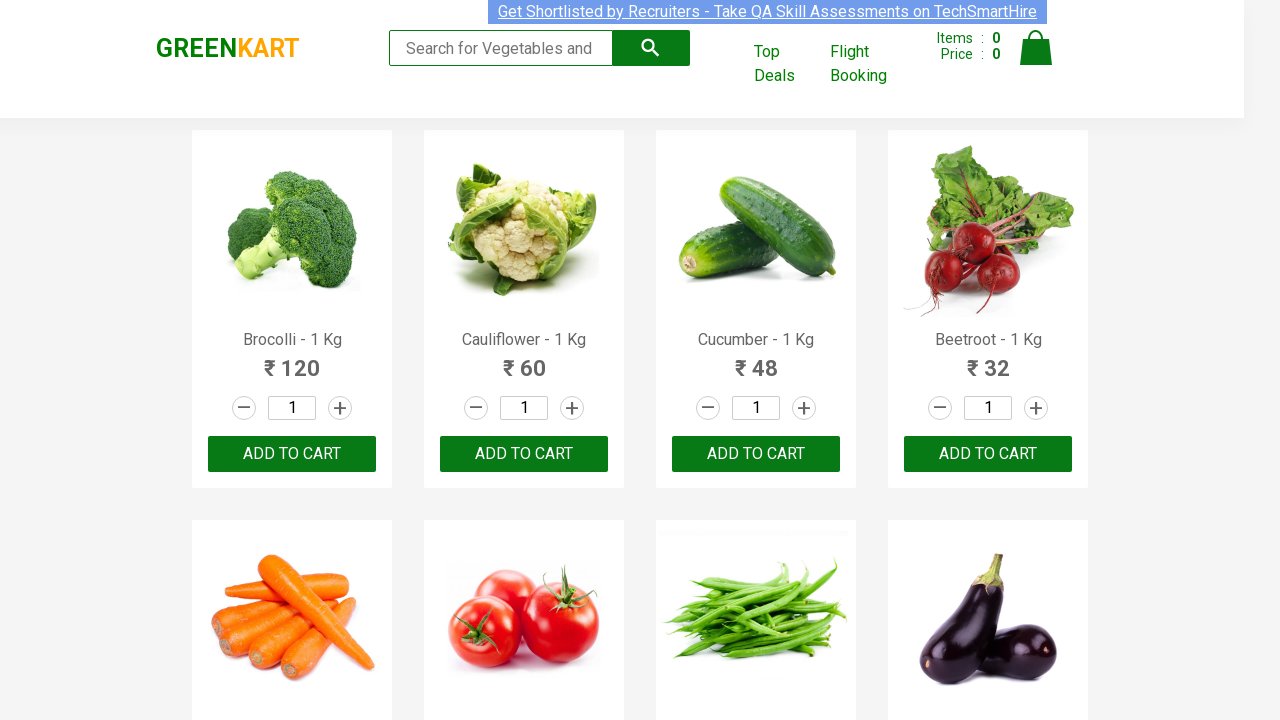

Waited for product list to load
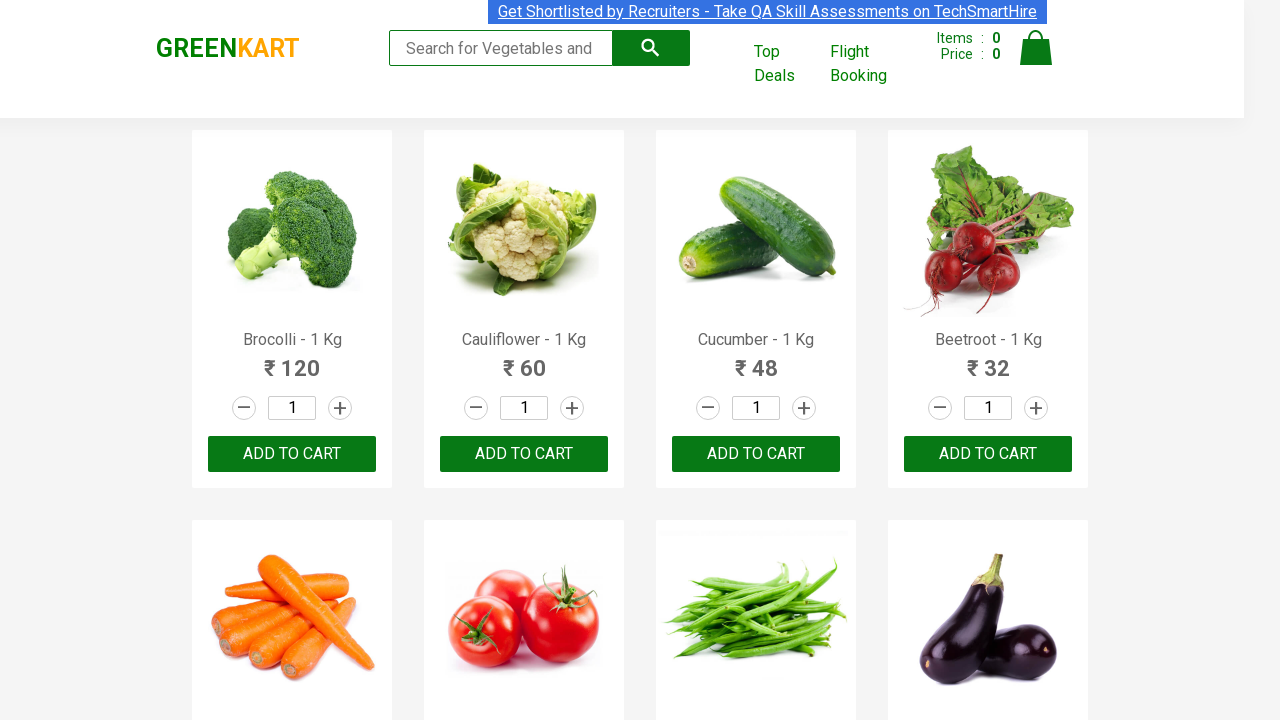

Retrieved all product elements from the page
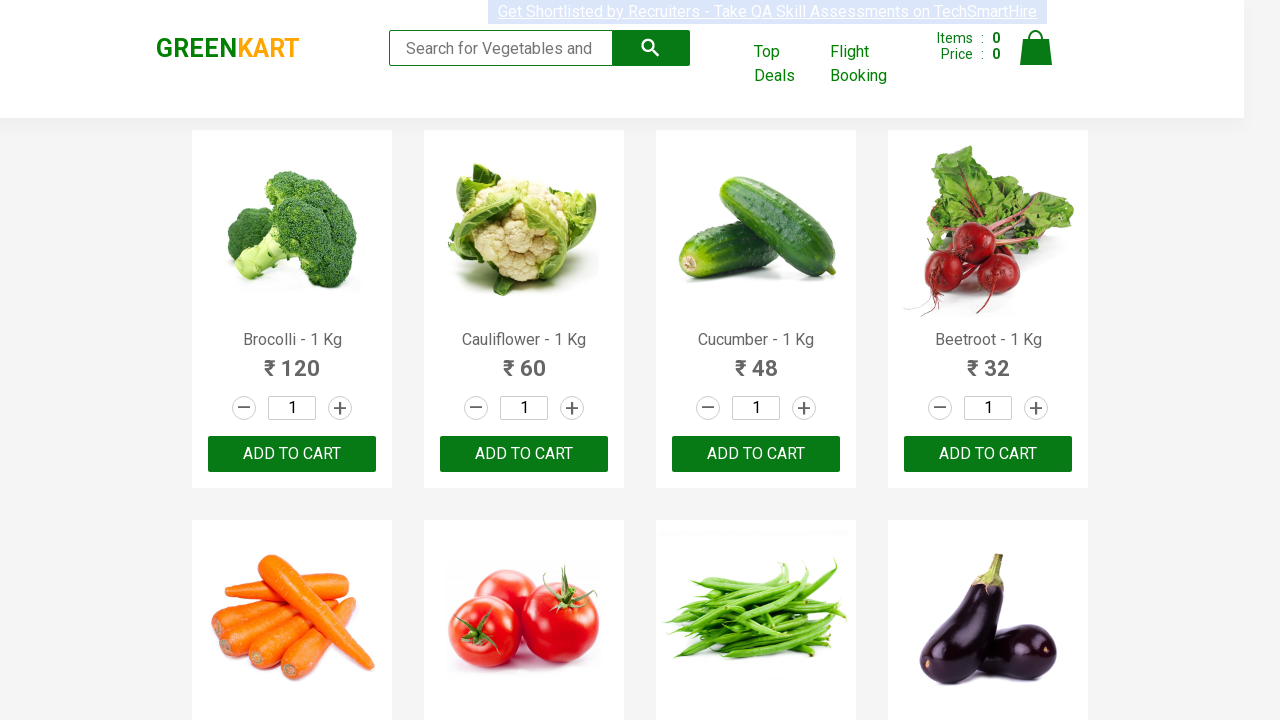

Added Cauliflower to cart at (524, 454) on //h4[contains(text(),'Cauliflower')]/parent::div/div[@class='product-action']/bu
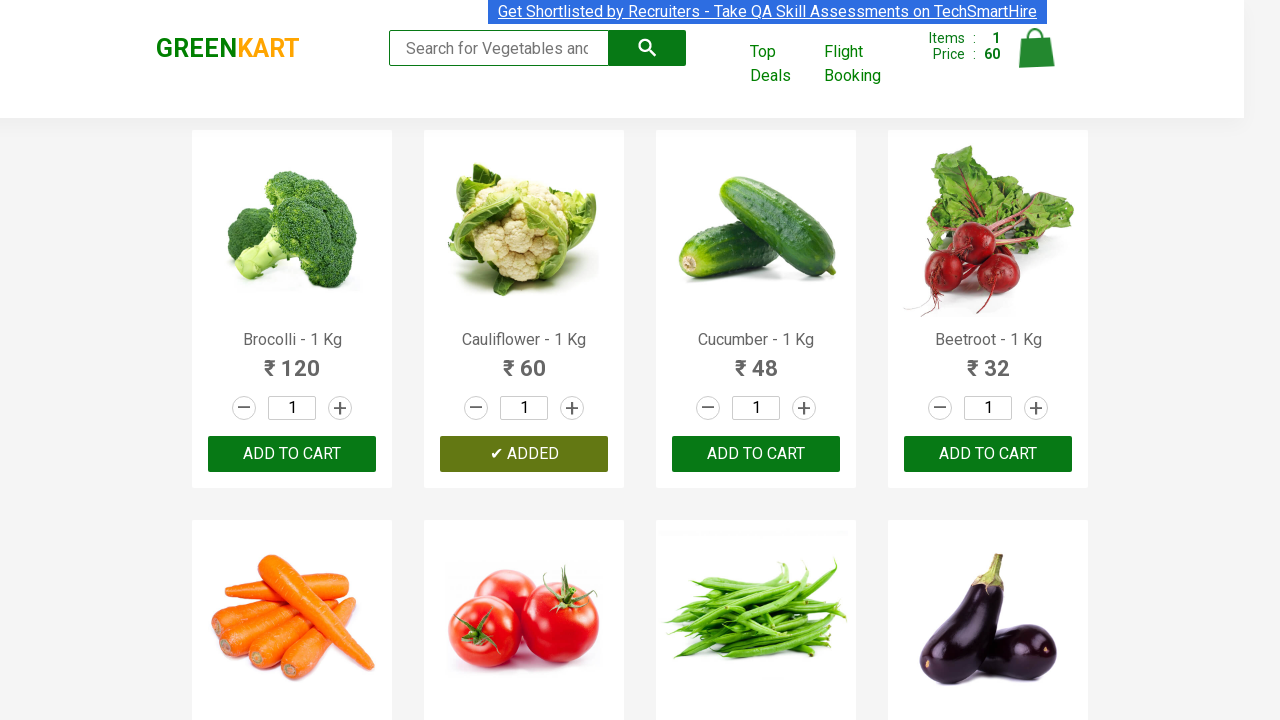

Added Brinjal to cart at (988, 360) on //h4[contains(text(),'Brinjal')]/parent::div/div[@class='product-action']/button
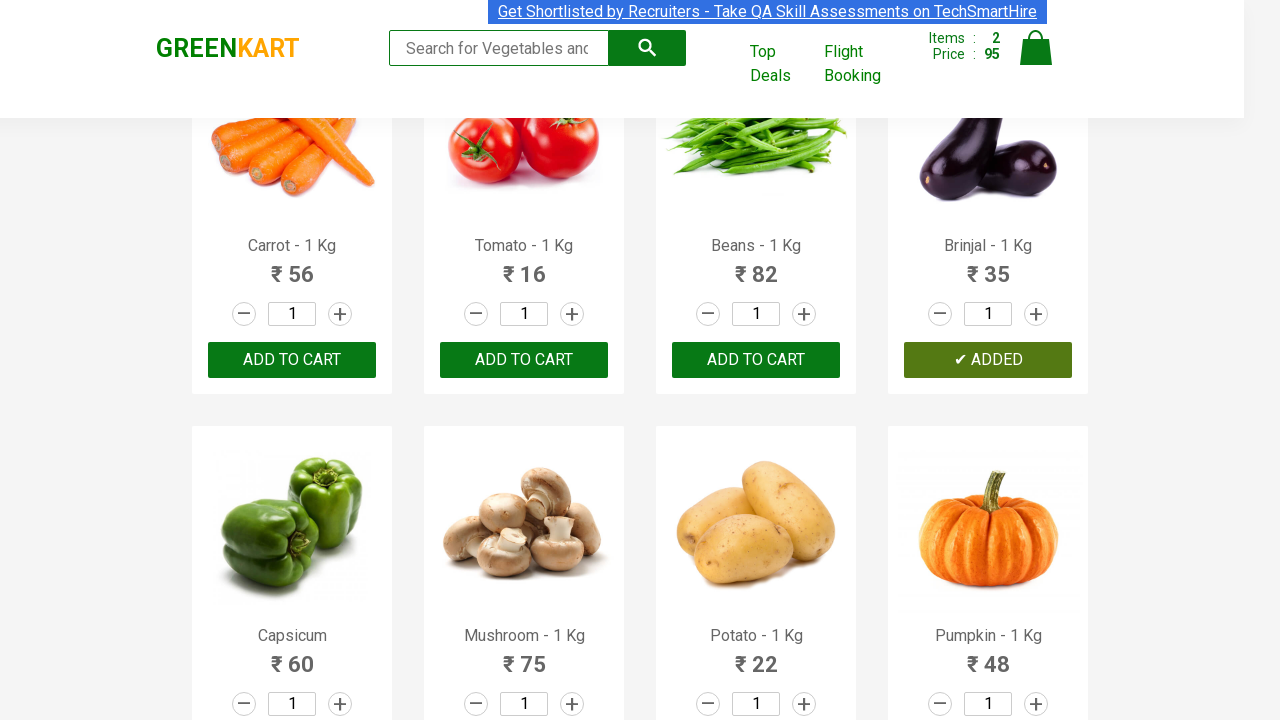

Added Pomegranate to cart at (524, 360) on //h4[contains(text(),'Pomegranate')]/parent::div/div[@class='product-action']/bu
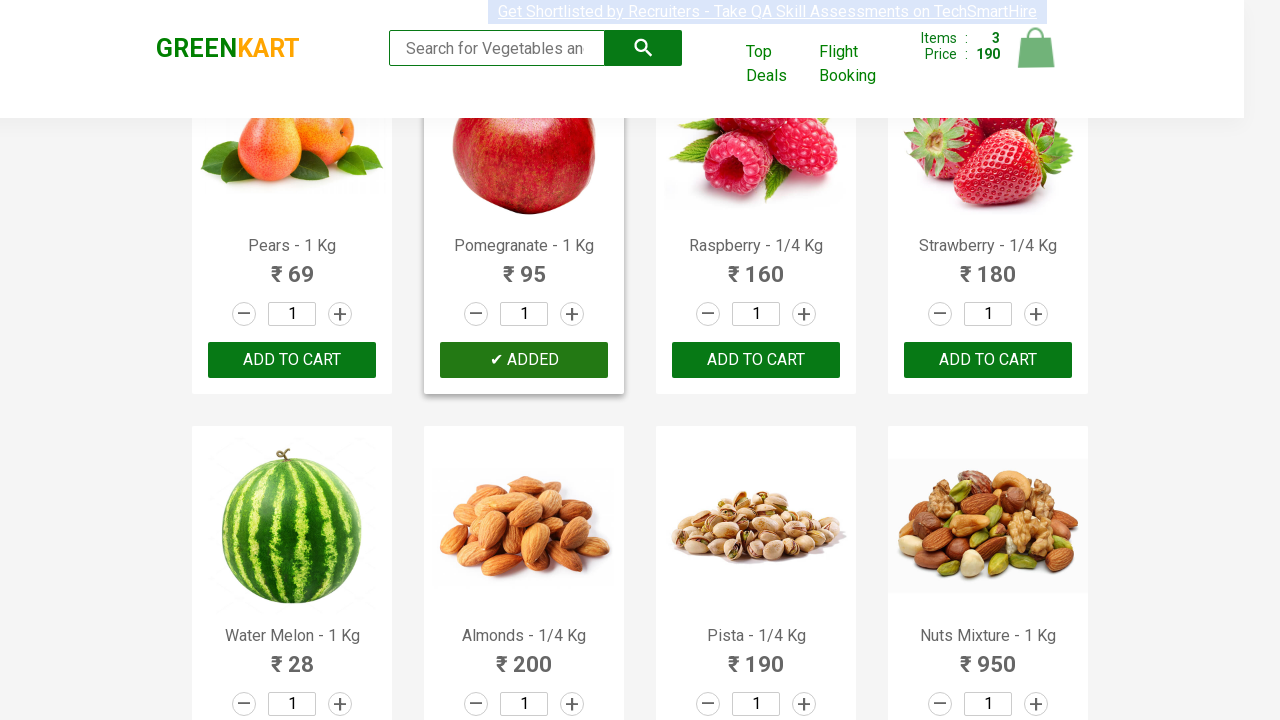

Clicked on Cart icon to view cart at (1036, 48) on img[alt='Cart']
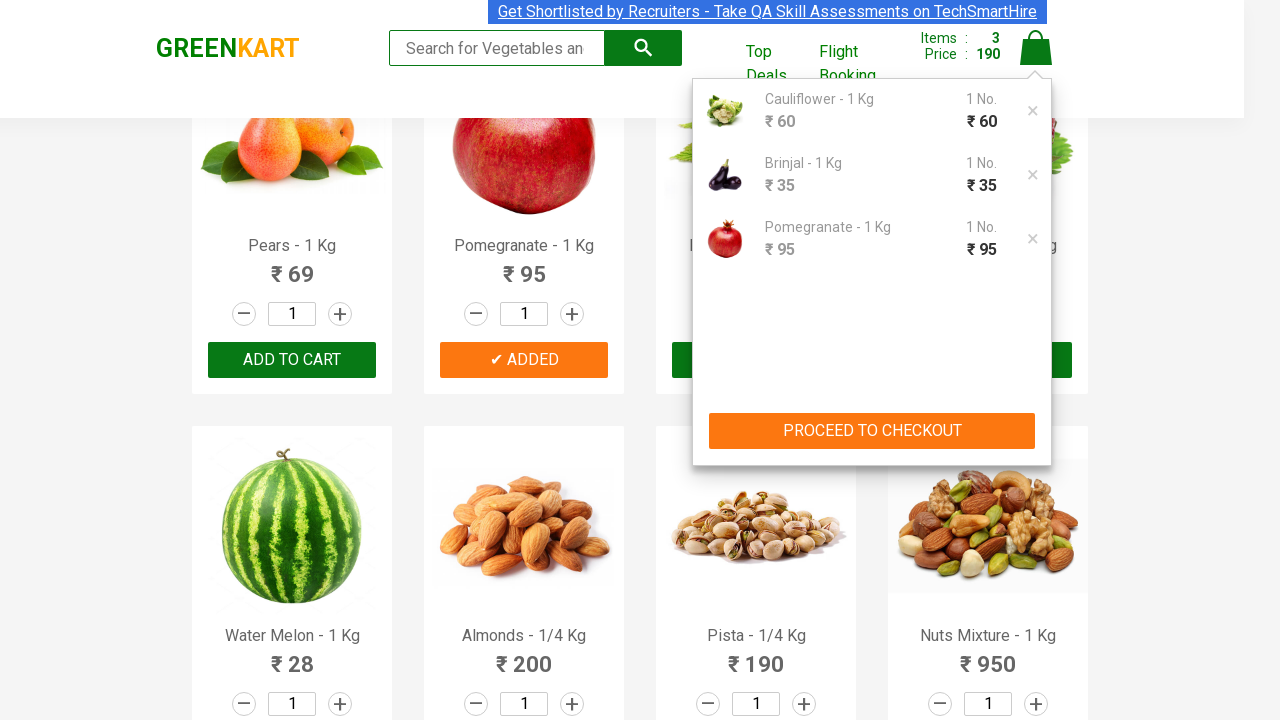

Clicked PROCEED TO CHECKOUT button at (872, 431) on div.cart-preview.active button[type='button']
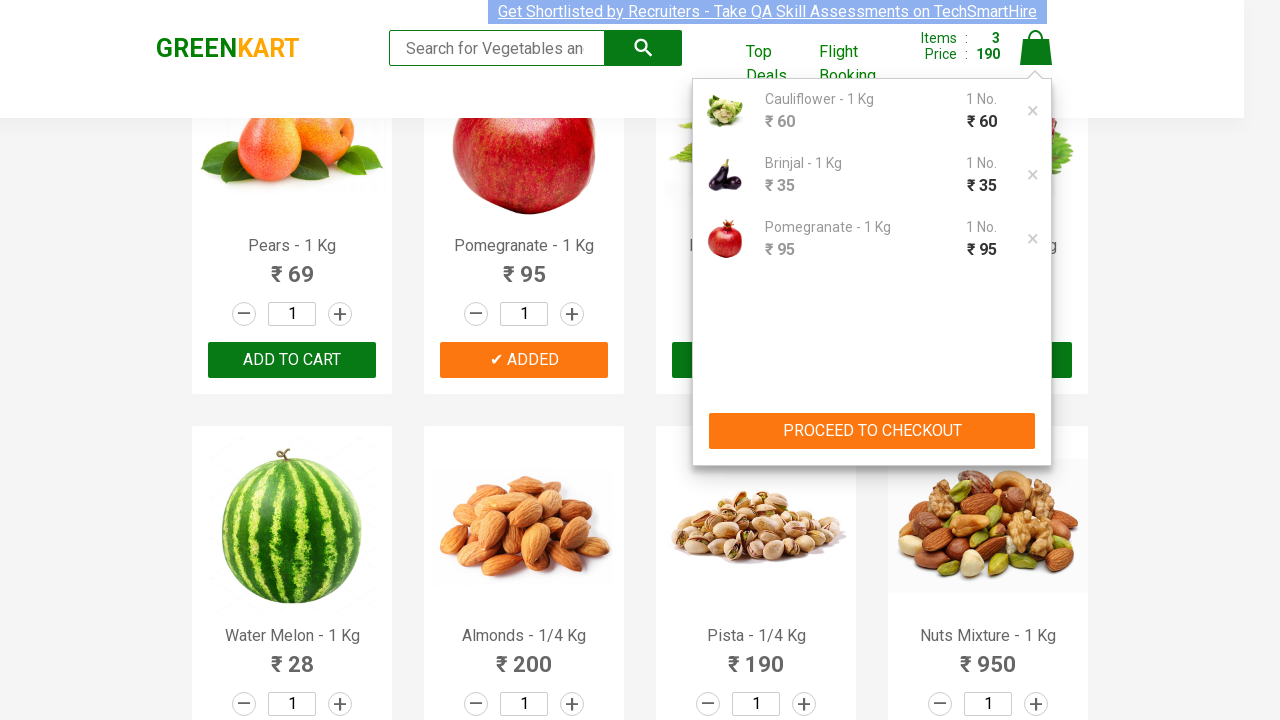

Entered promo code 'rahulshettyacademy' on input.promoCode
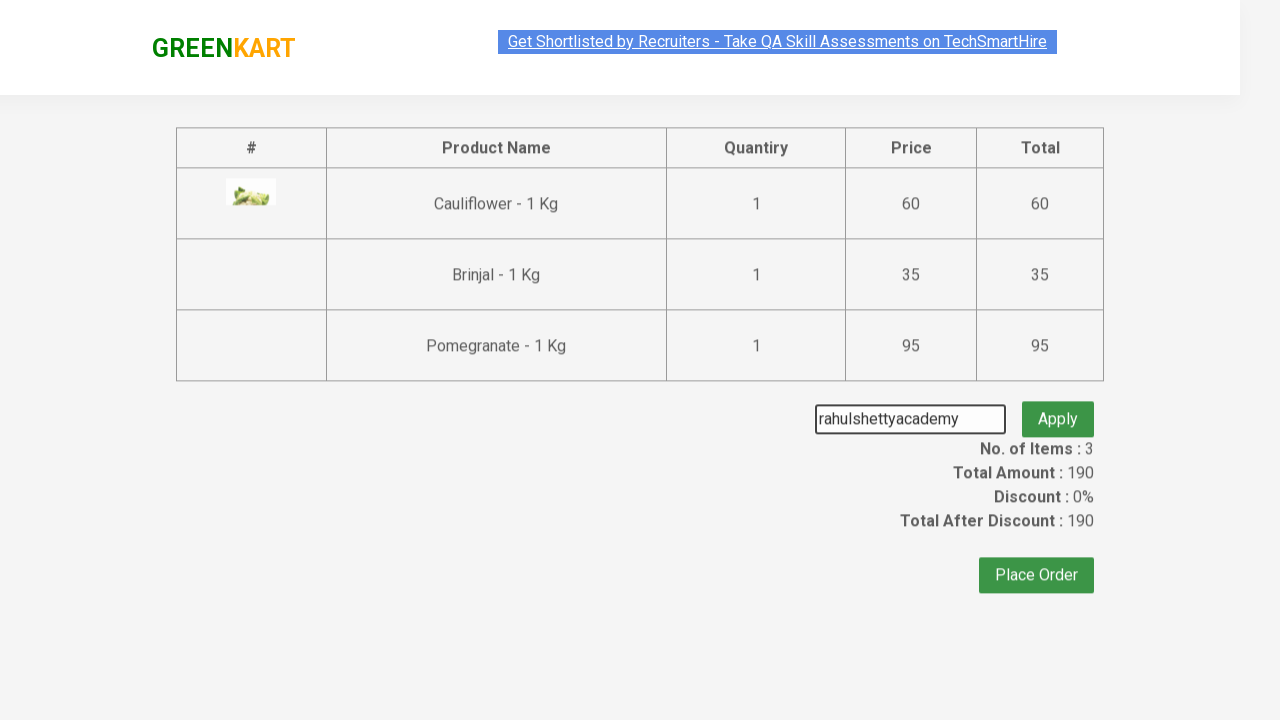

Clicked Apply button to apply promo code at (1058, 406) on button.promoBtn
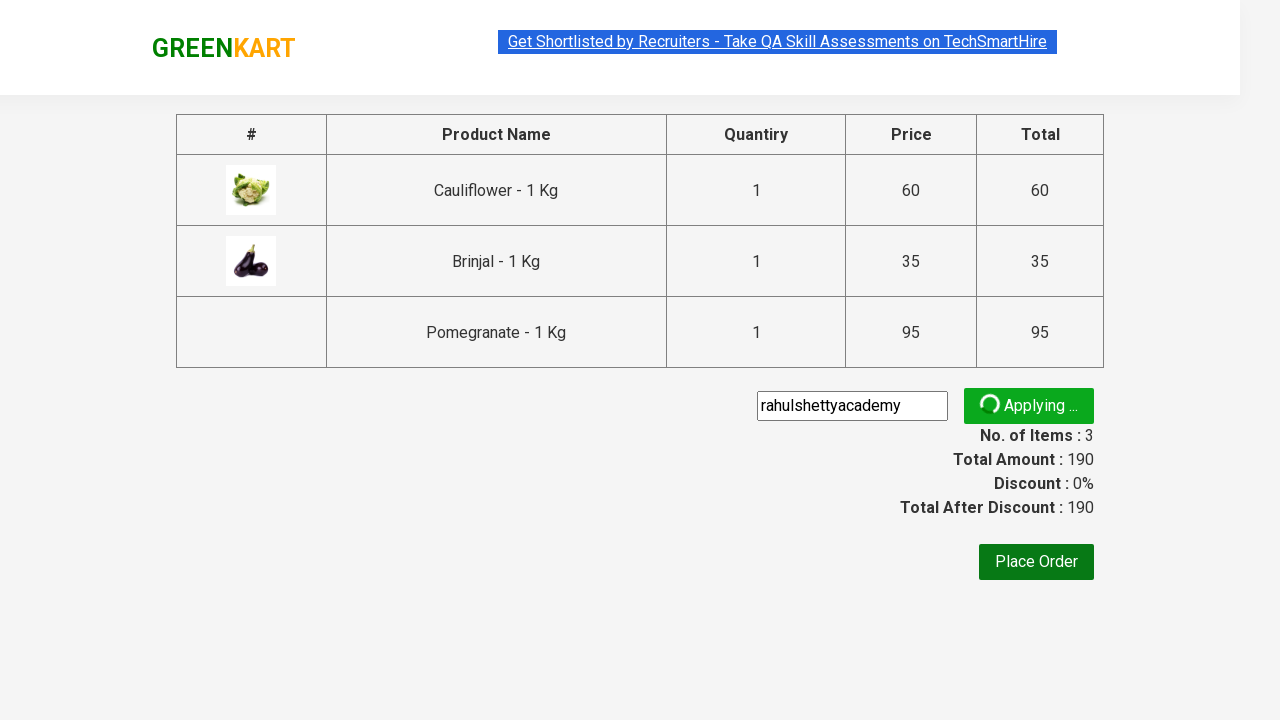

Promo code applied successfully
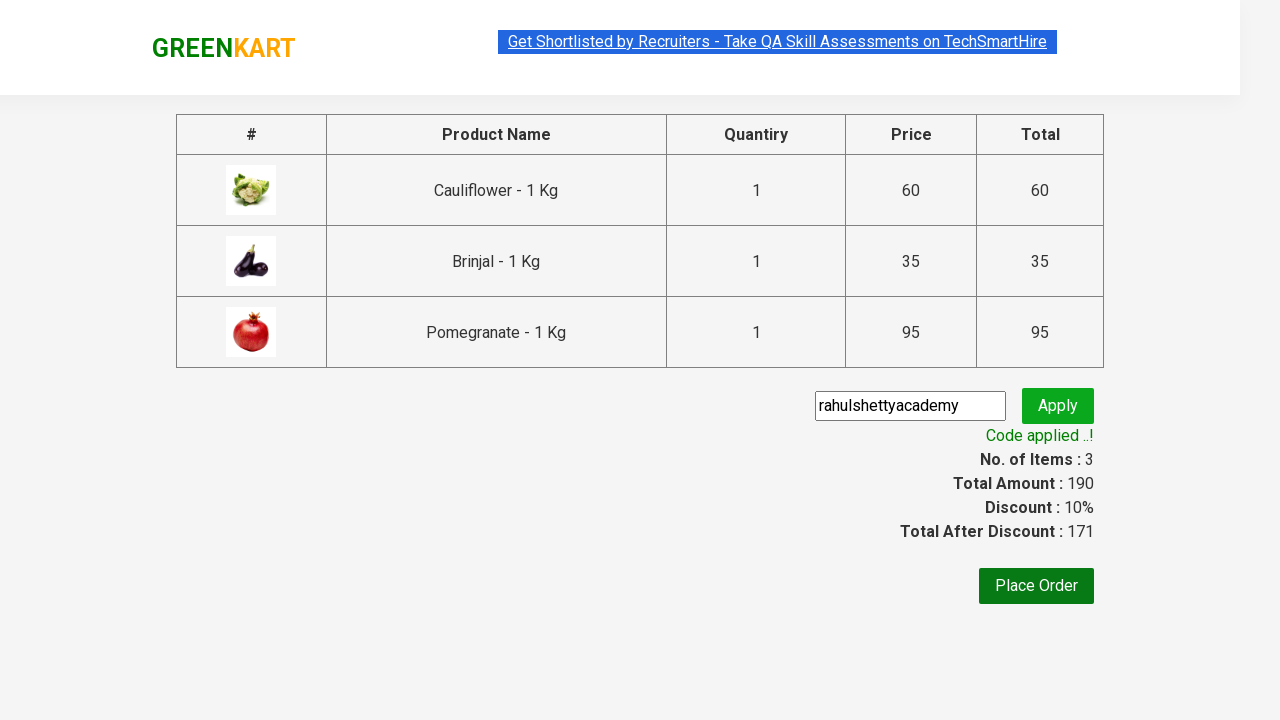

Clicked Place Order button to complete the purchase at (1036, 586) on xpath=//button[normalize-space()='Place Order']
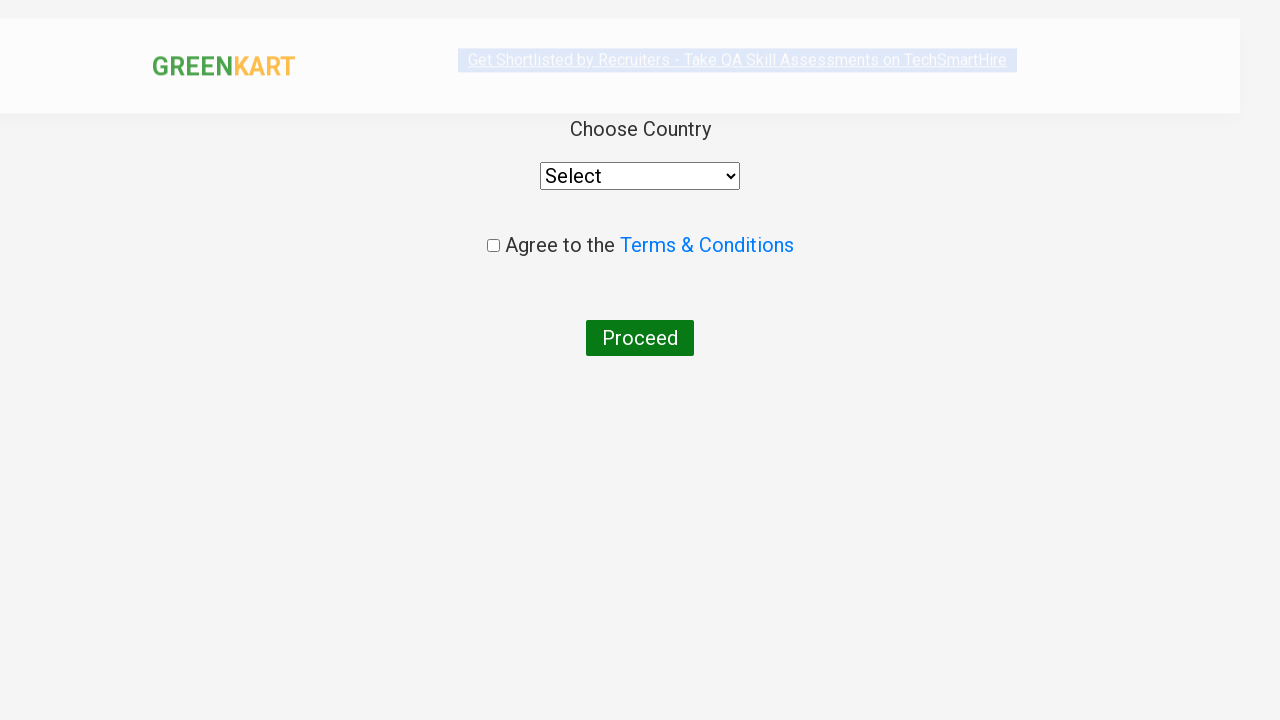

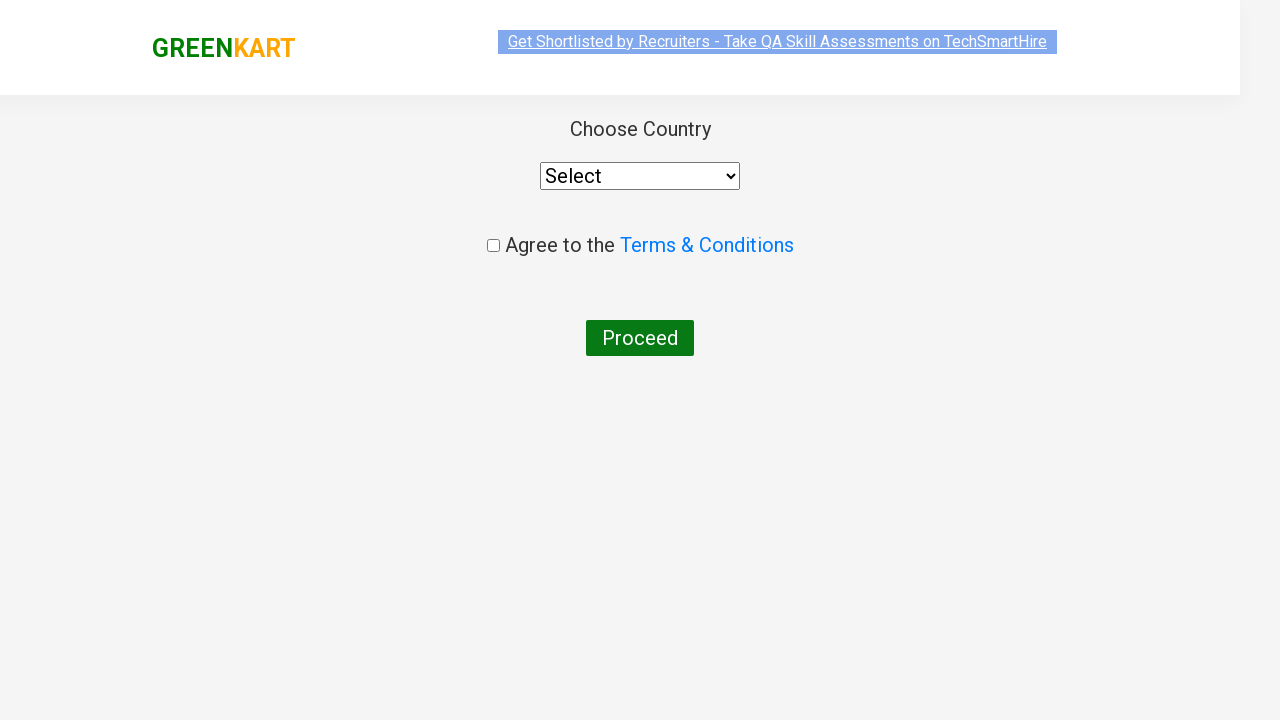